Navigates to a Canada Games team list page, clicks a button (likely to load or expand data), and waits for data cells to appear on the page.

Starting URL: https://cg2019.gems.pro/Result/ShowTeam_List.aspx?SetLanguage=en-CA

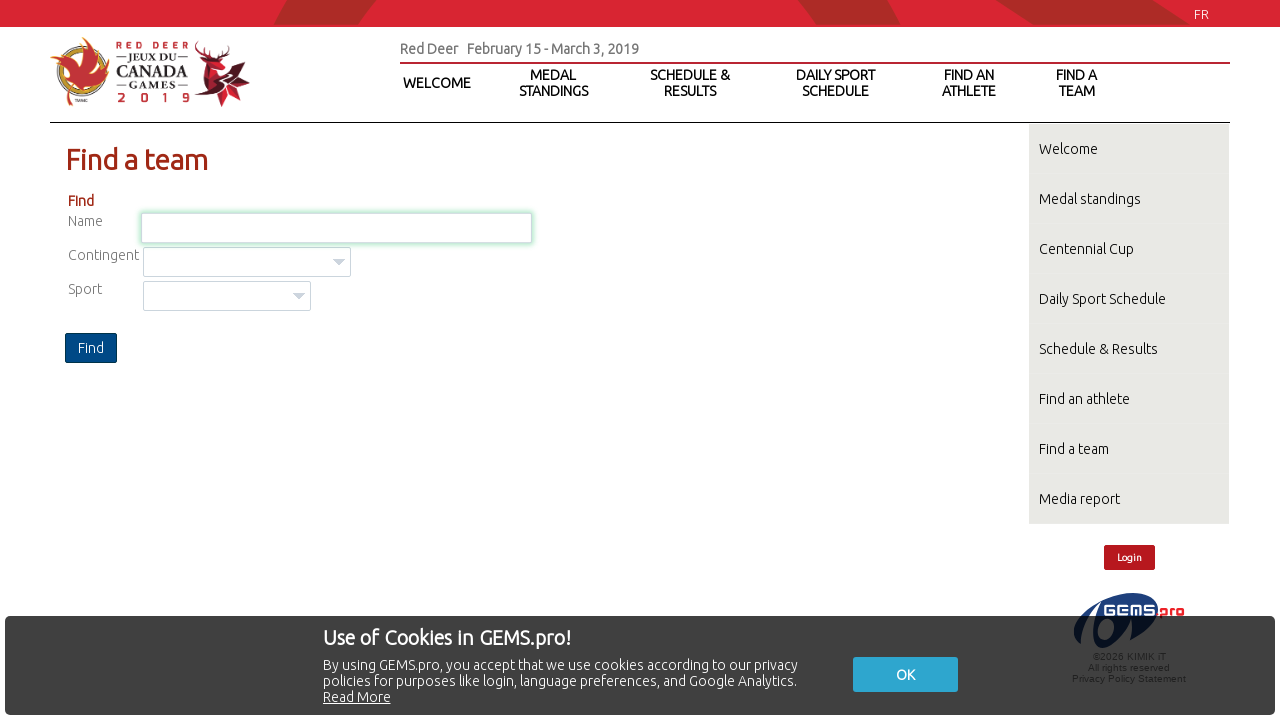

Clicked LM_Button to load/expand data at (91, 348) on .LM_Button
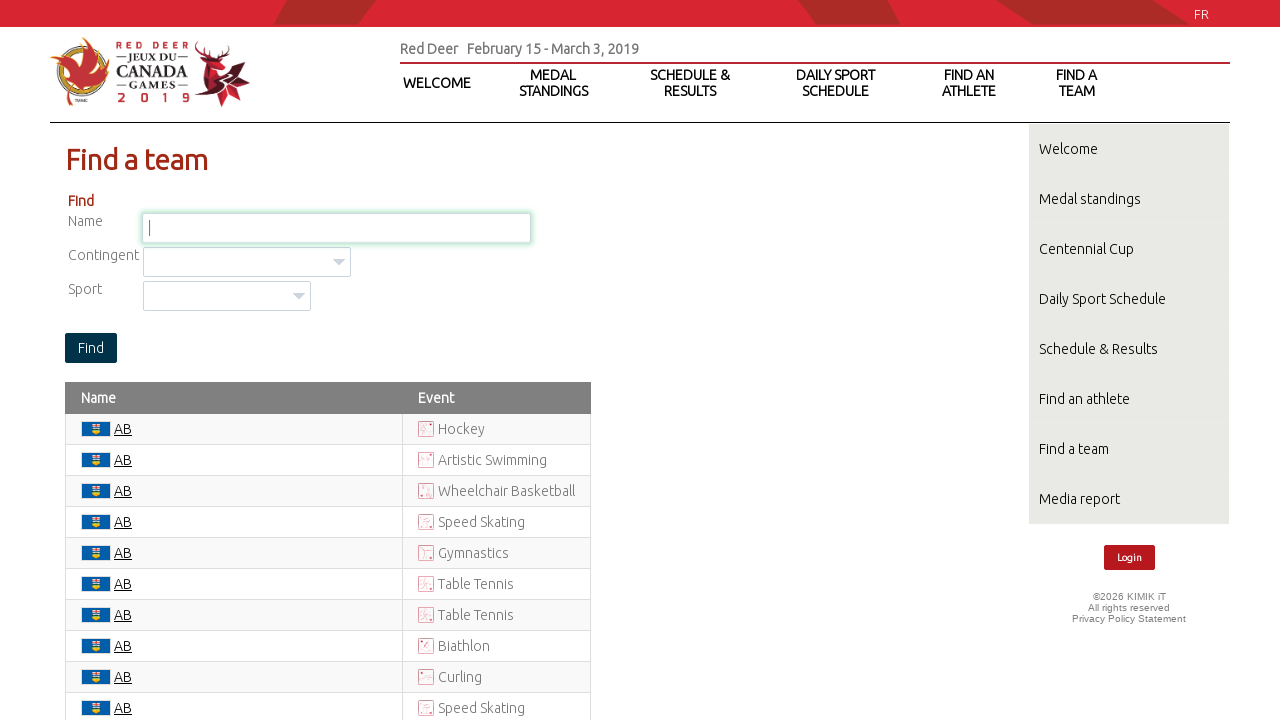

Data cells loaded on the page
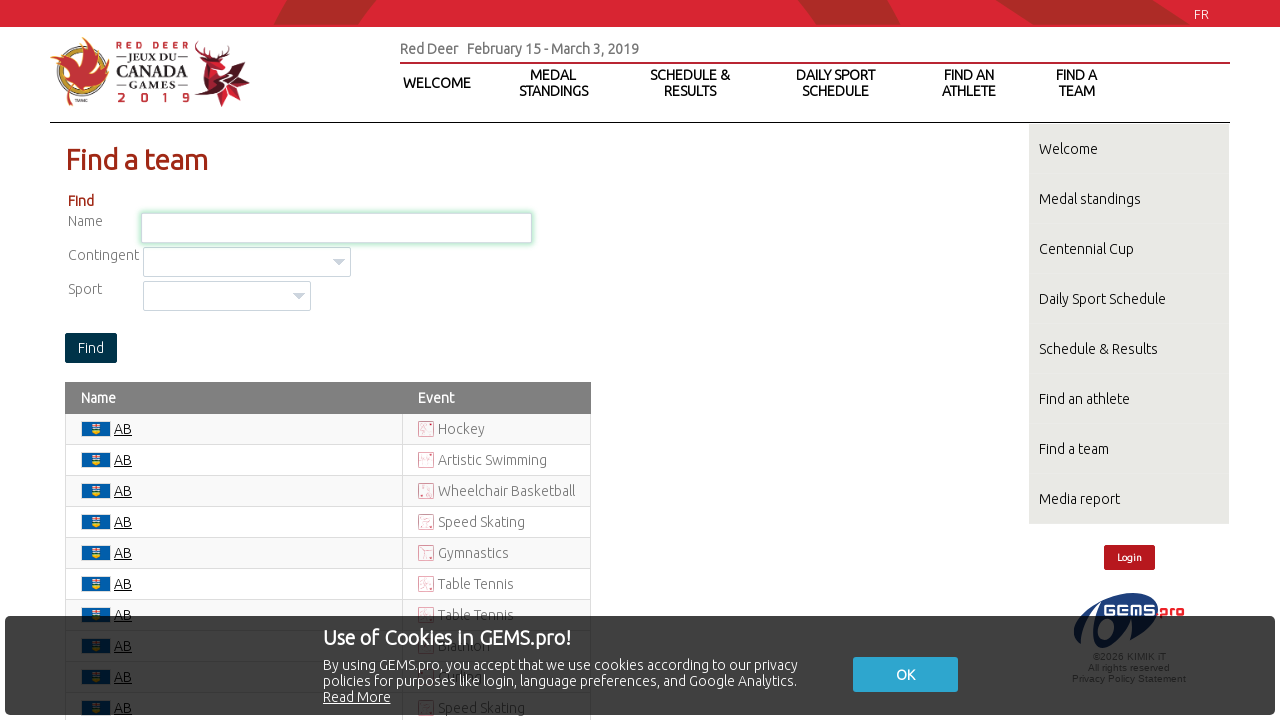

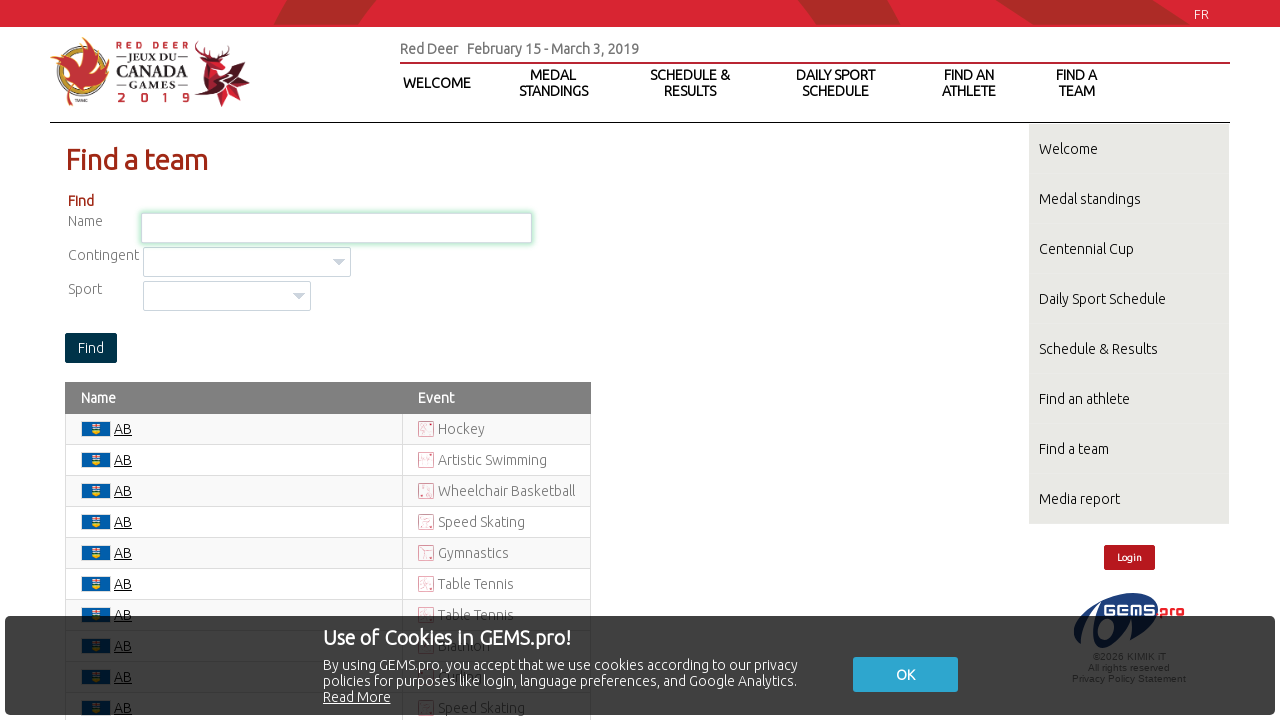